Tests checkbox interactions on a demo automation course page by clicking on multiple access level checkboxes and verifying selection state

Starting URL: https://cursoautomacao.netlify.app/

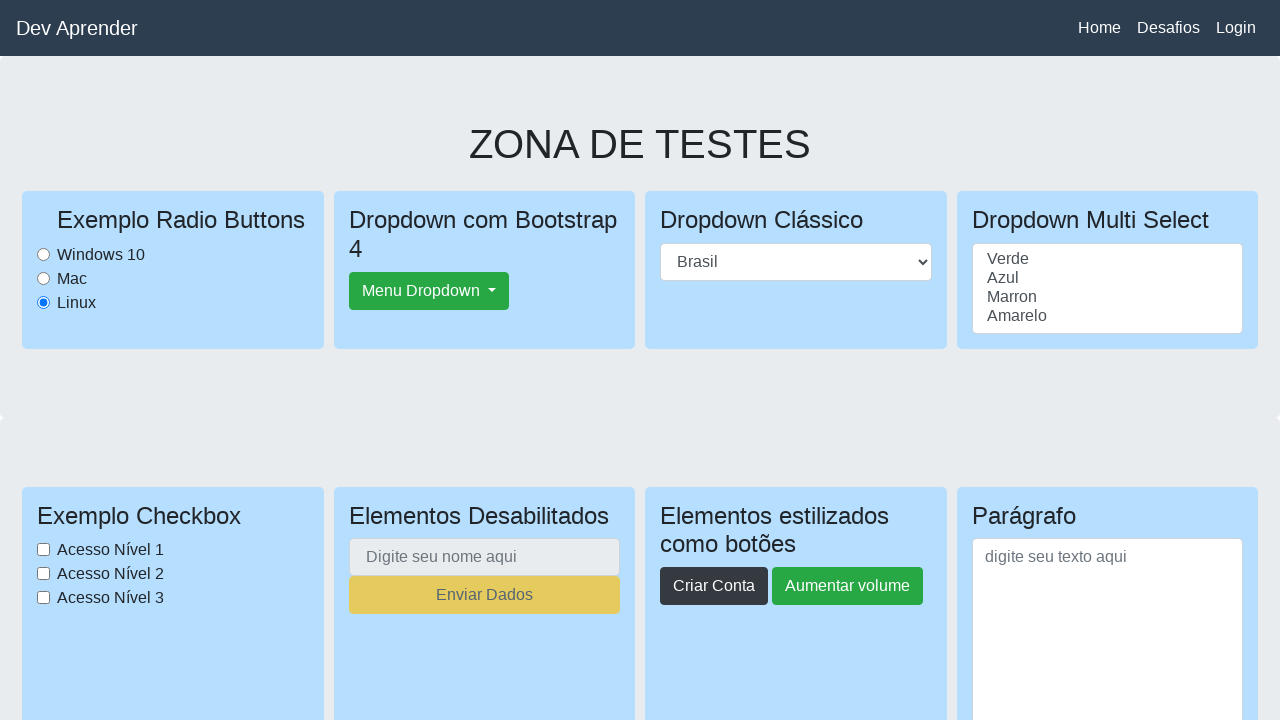

Navigated to demo automation course page
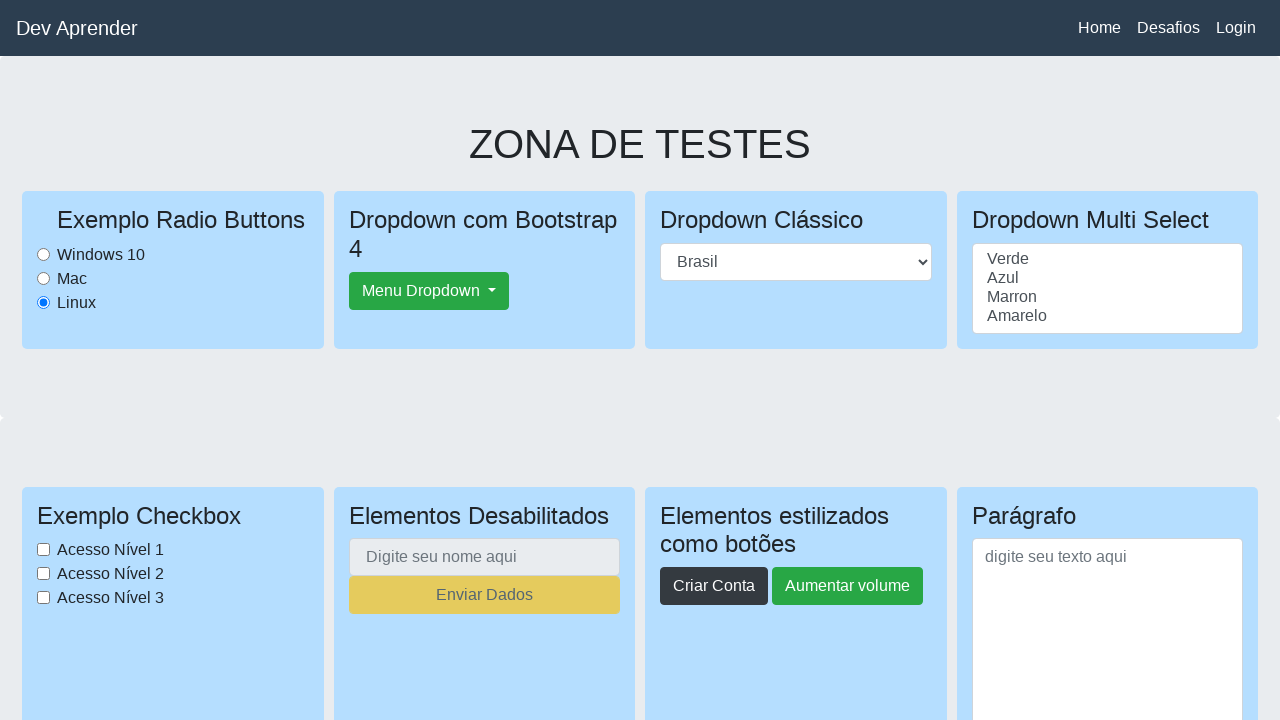

Clicked access level 1 checkbox at (44, 550) on #acessoNivel1Checkbox
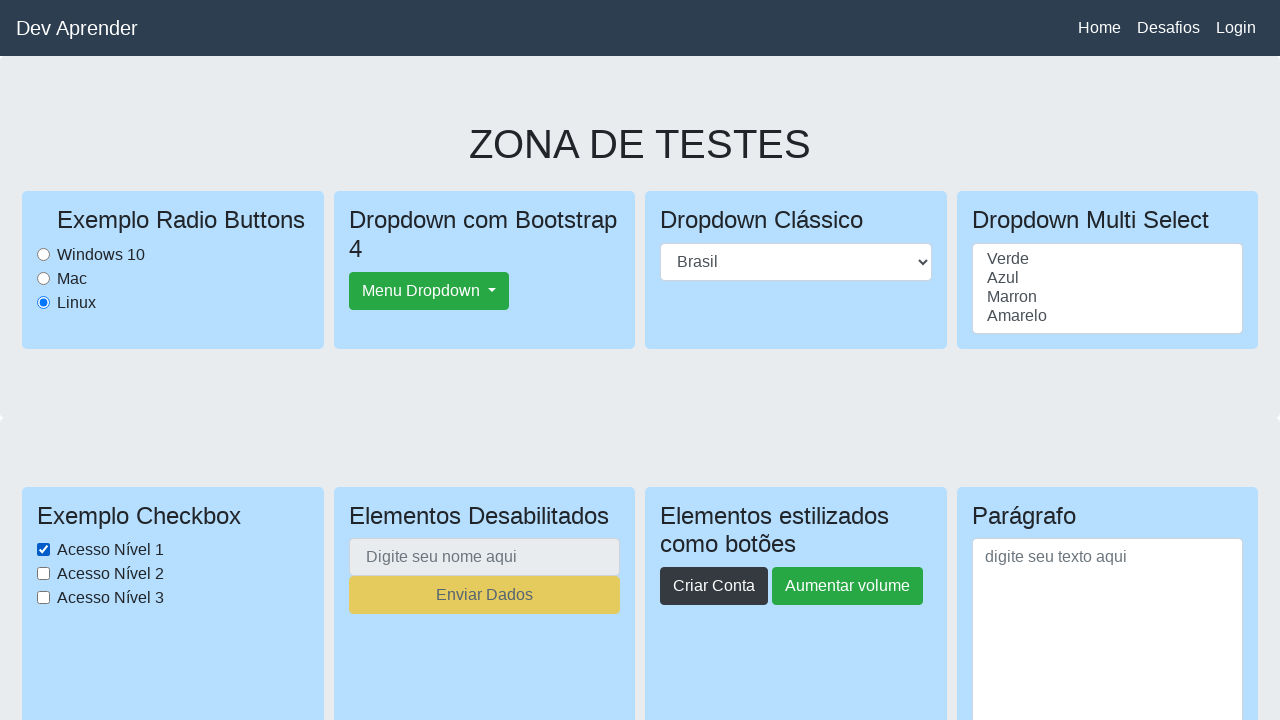

Clicked access level 2 checkbox at (44, 574) on #acessoNivel2Checkbox
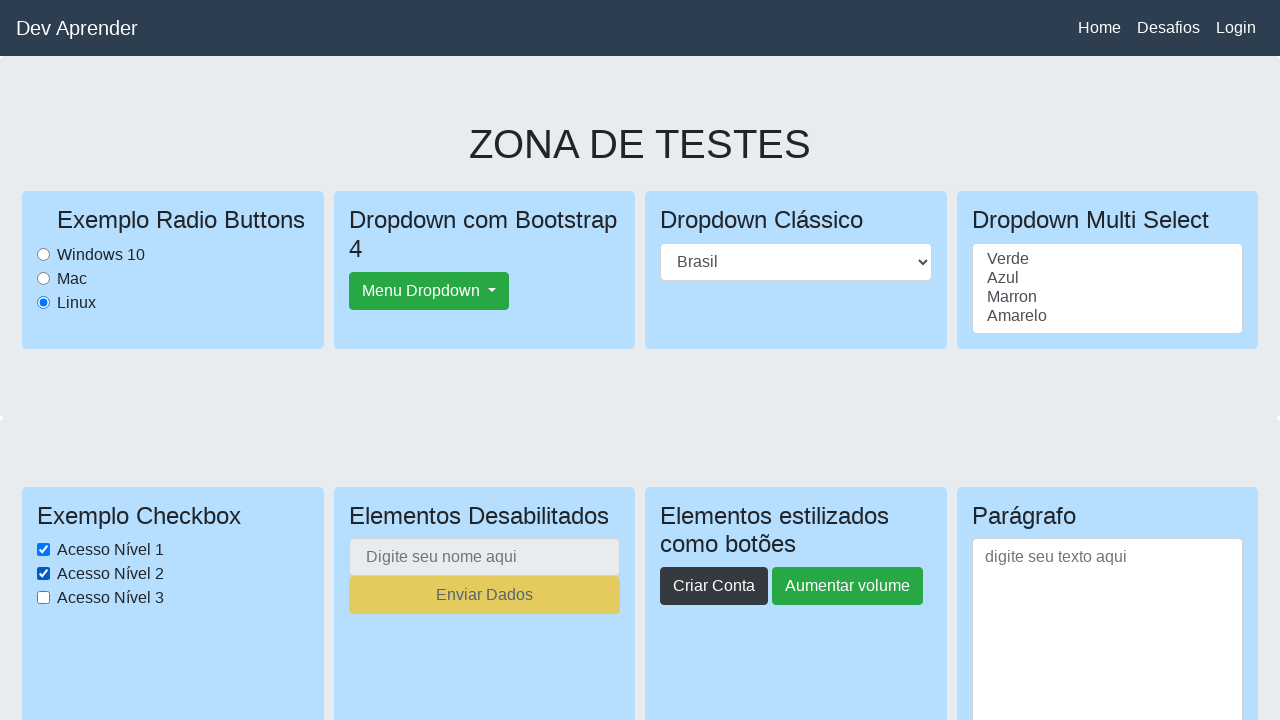

Clicked access level 3 checkbox at (44, 598) on #acessoNivel3Checkbox
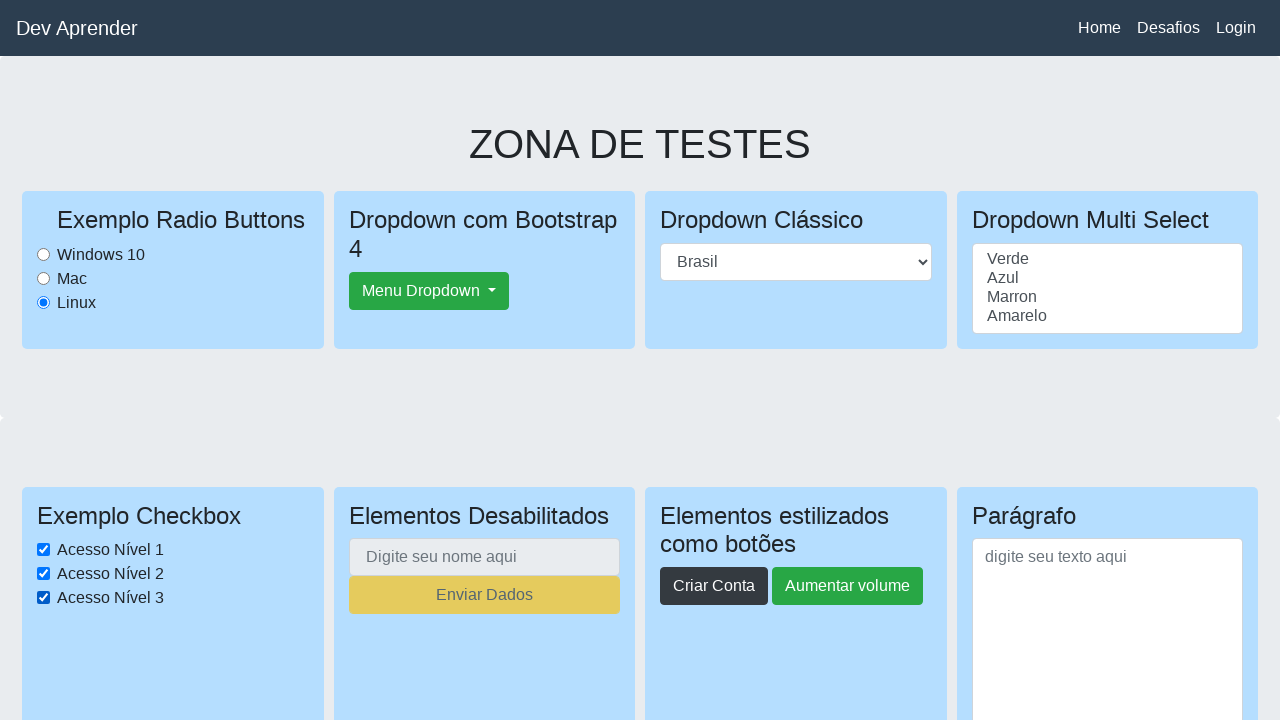

Located access level 2 checkbox element
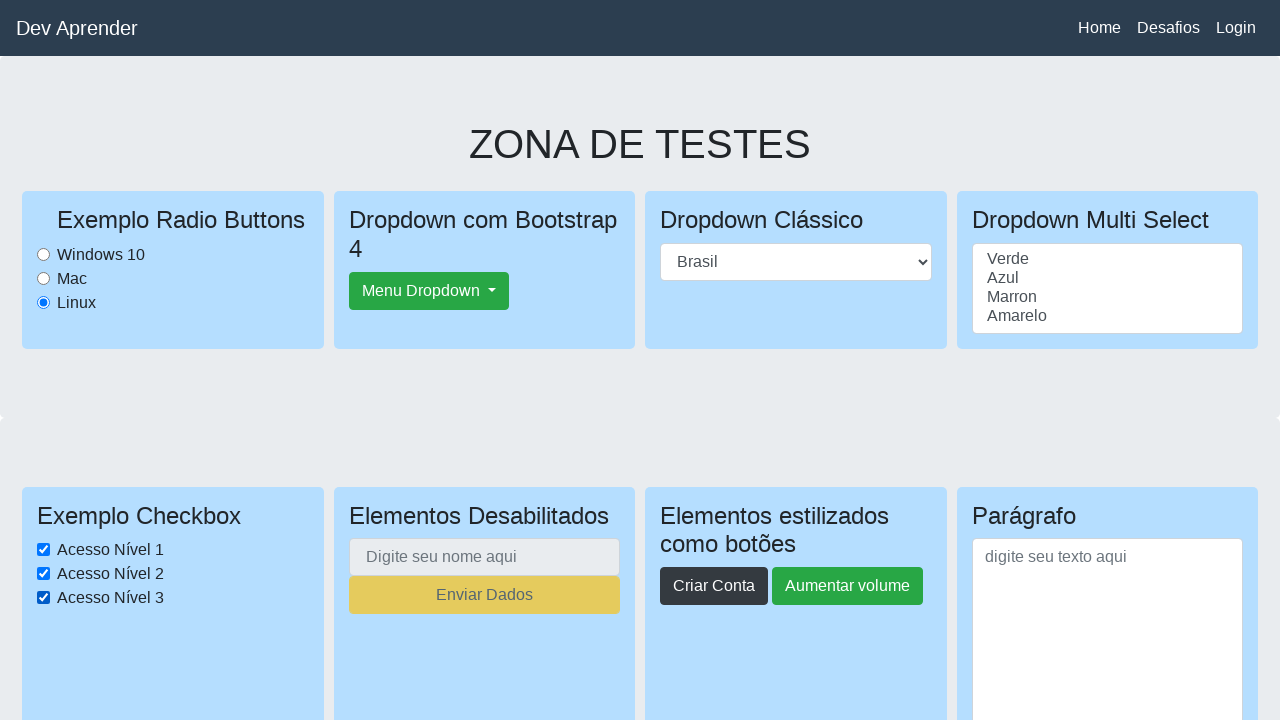

Verified access level 2 checkbox is selected
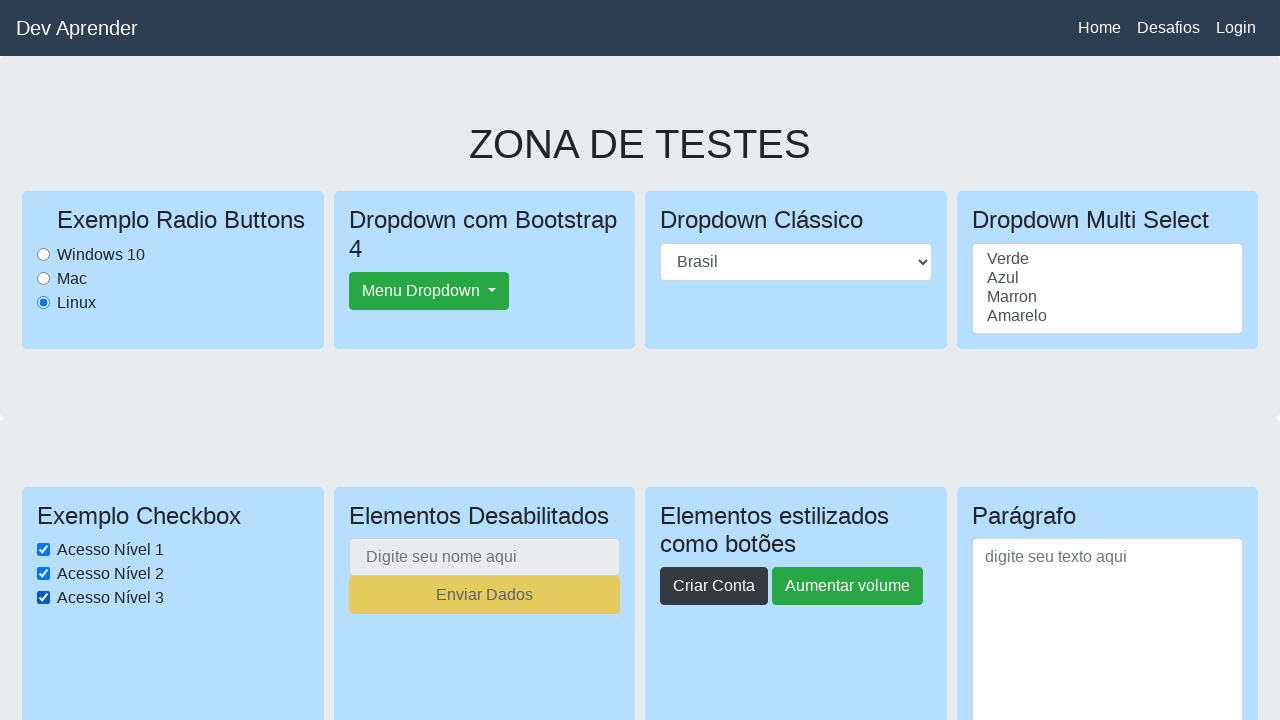

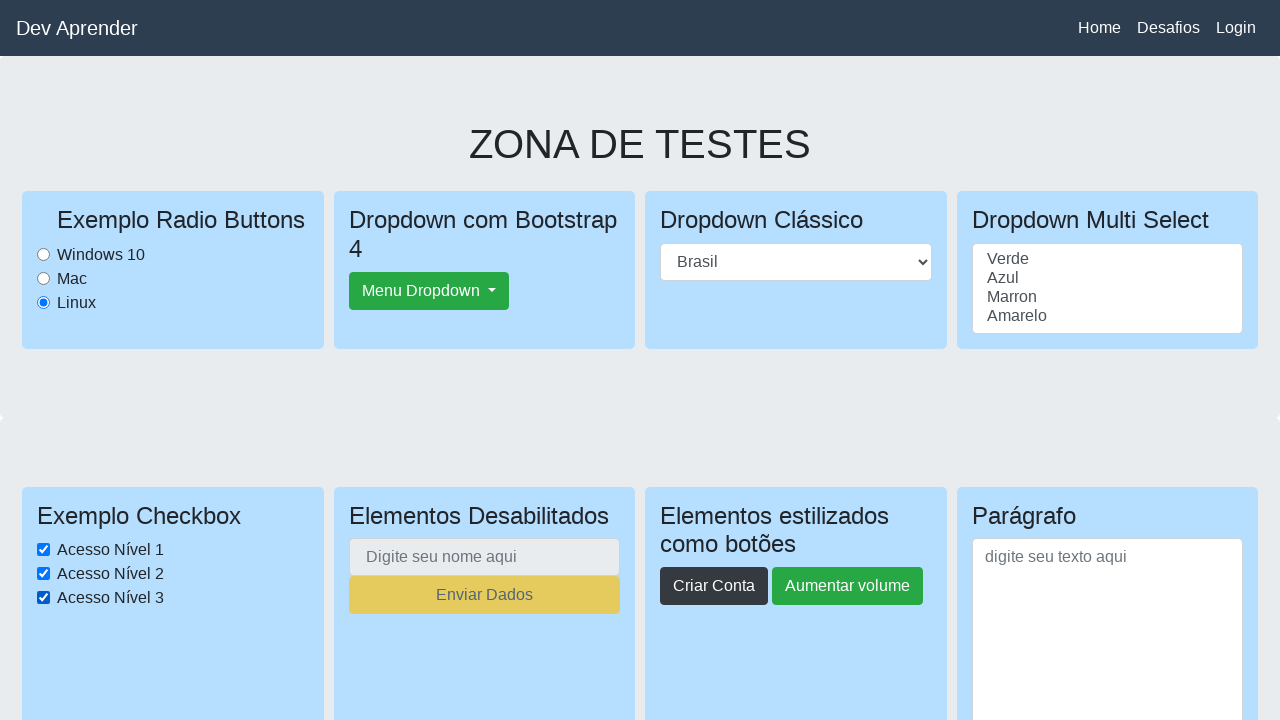